Tests JavaScript alert handling by clicking the first button, accepting the alert, and verifying the success message is displayed

Starting URL: https://the-internet.herokuapp.com/javascript_alerts

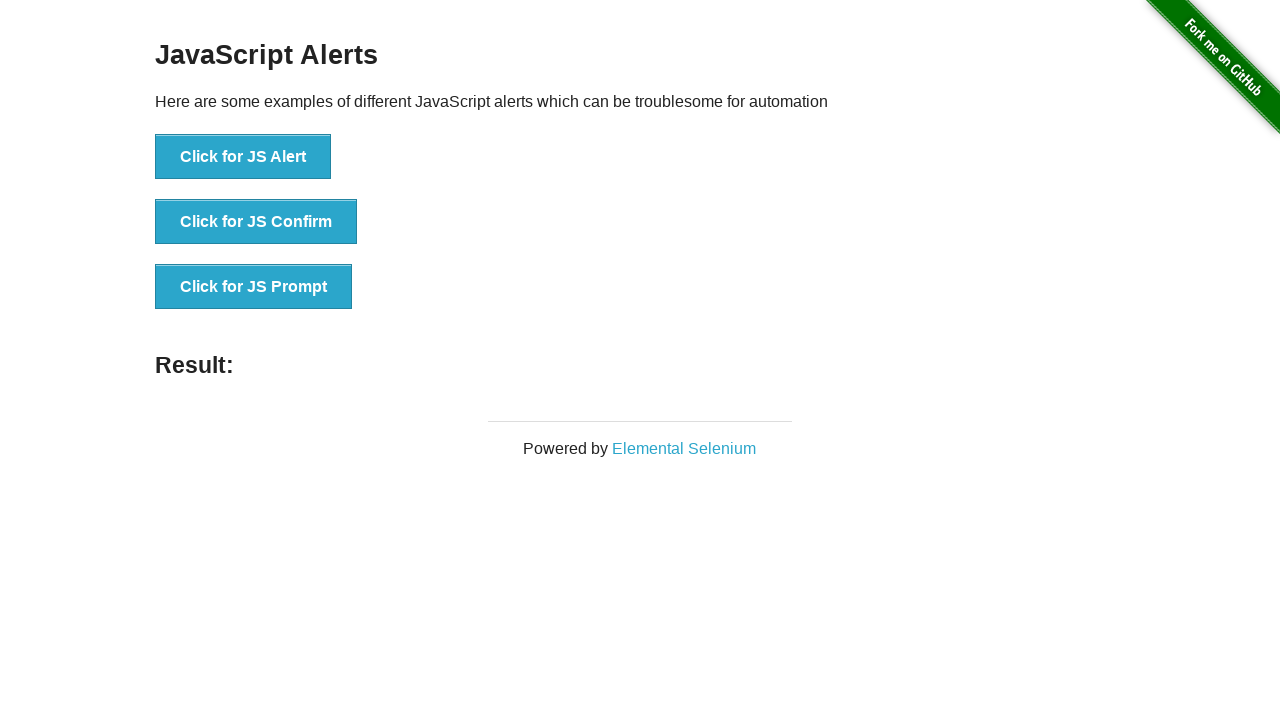

Clicked the first JavaScript alert button at (243, 157) on button[onclick='jsAlert()']
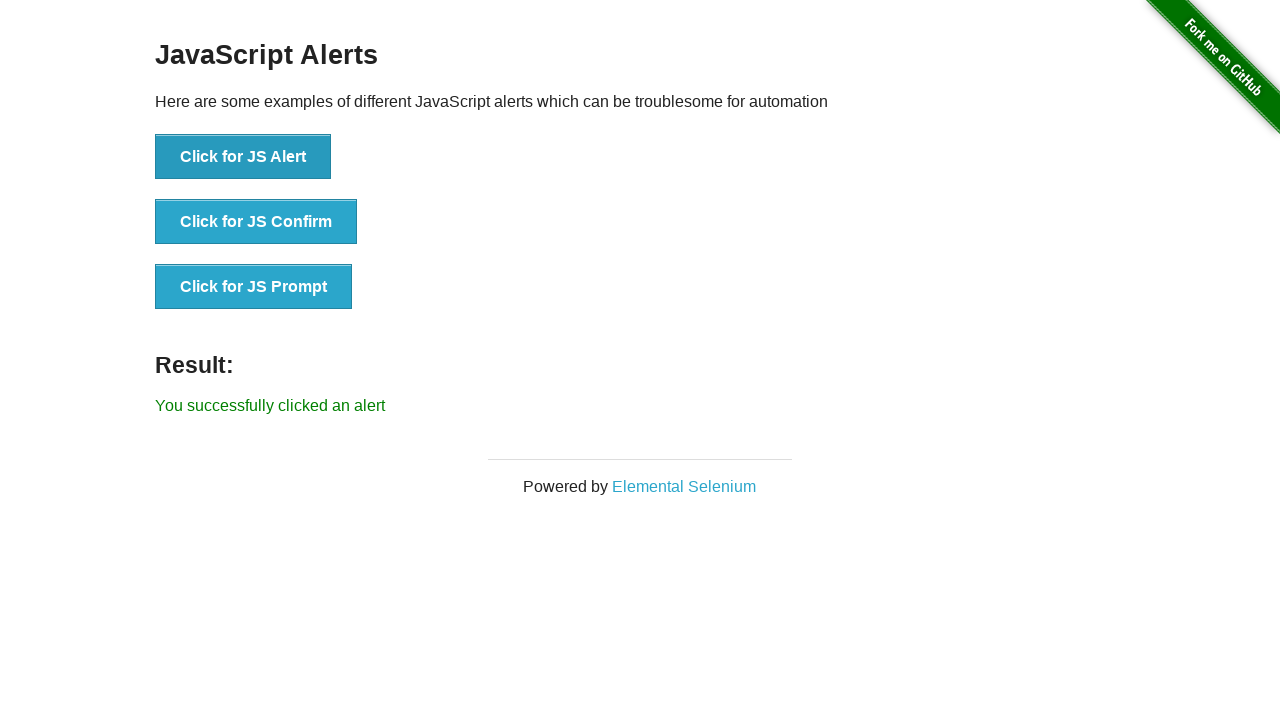

Set up dialog handler to accept alerts
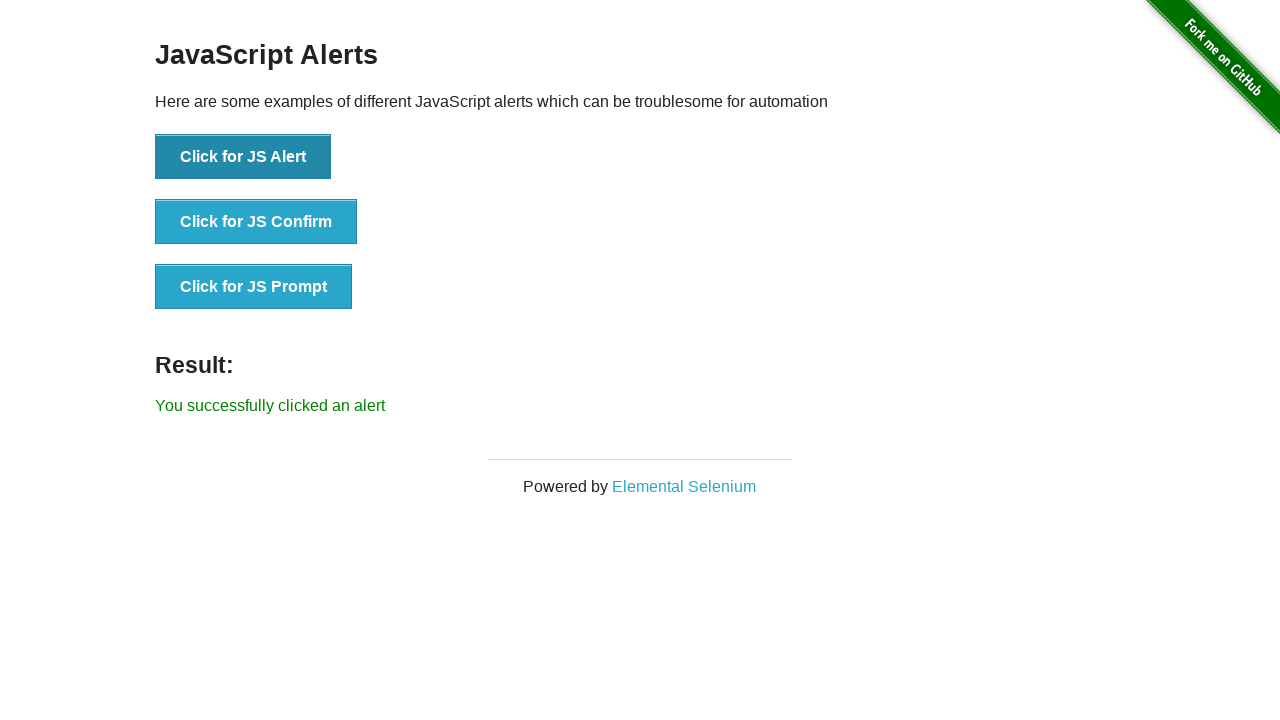

Clicked the JavaScript alert button and accepted the alert at (243, 157) on button[onclick='jsAlert()']
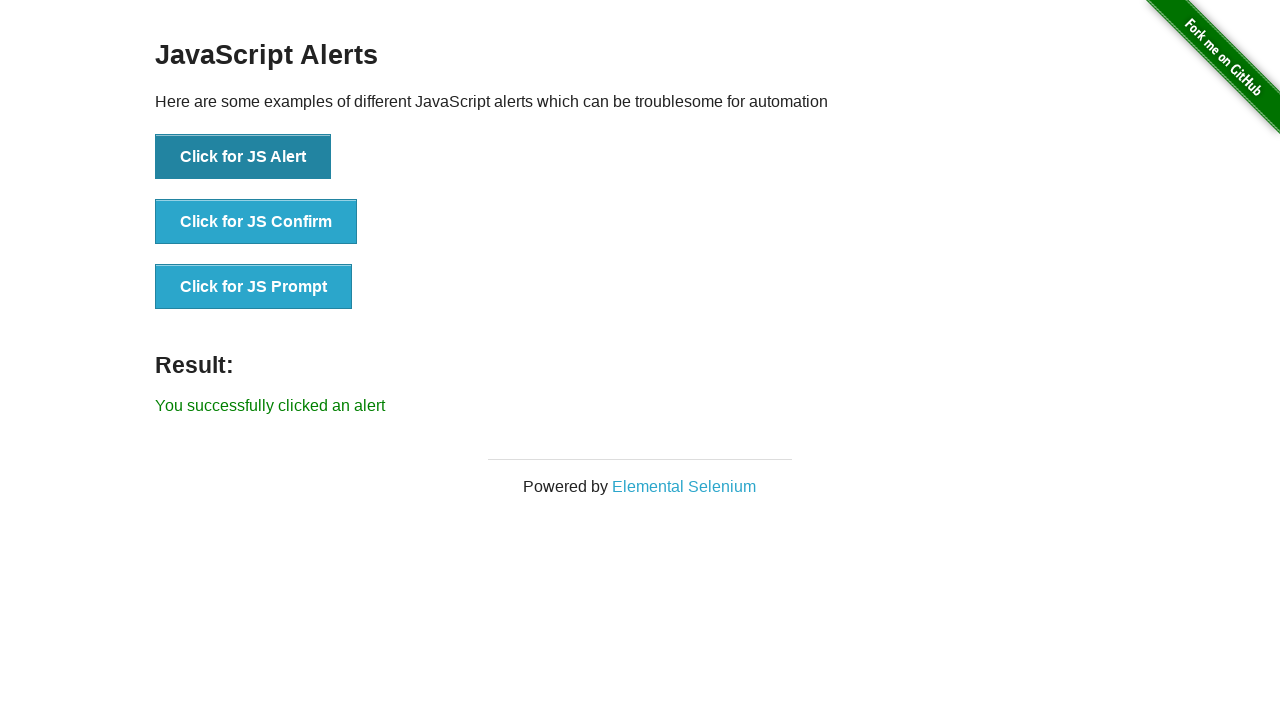

Success message element appeared
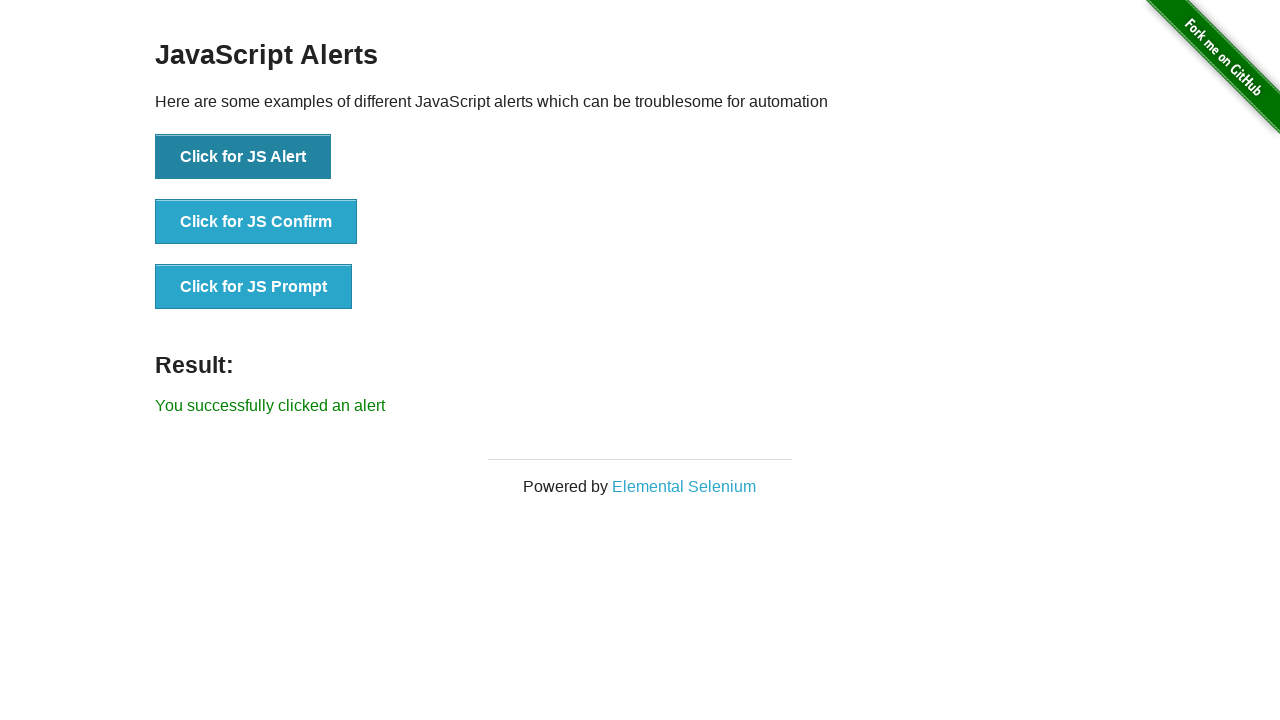

Retrieved success message text content
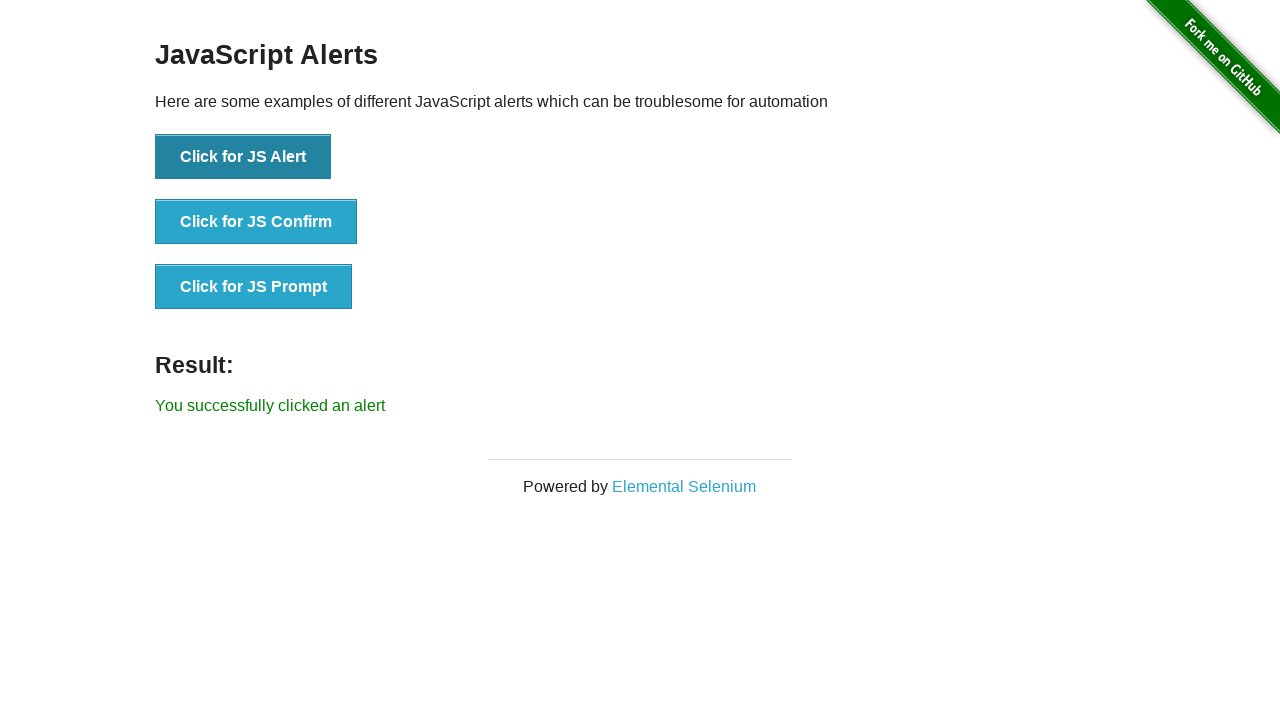

Verified success message displays 'You successfully clicked an alert'
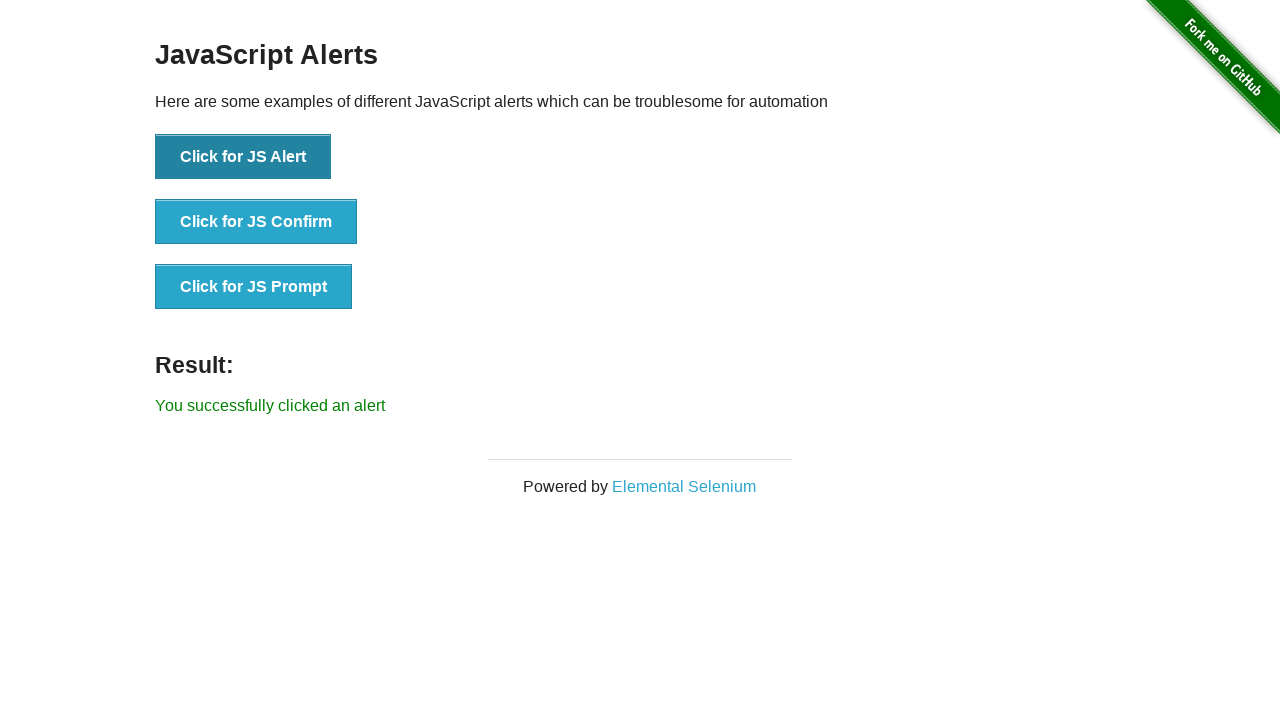

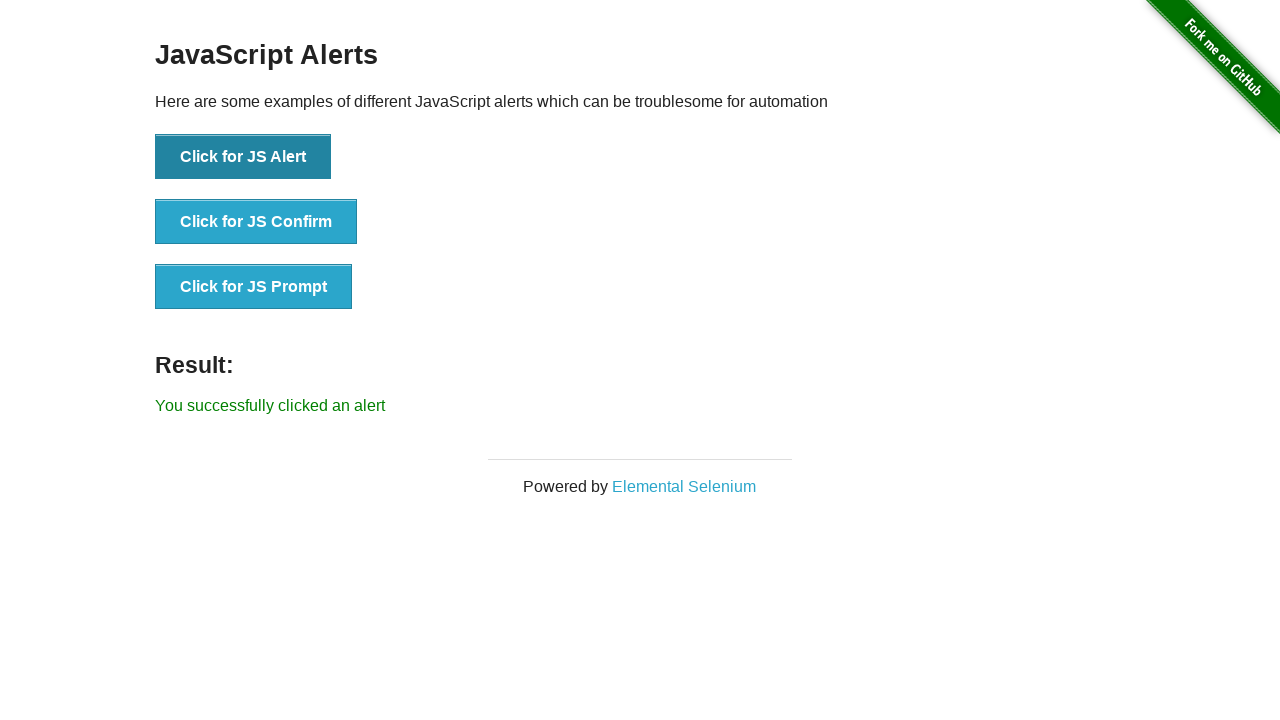